Tests page scrolling functionality by scrolling to specific positions and taking a screenshot

Starting URL: https://rahulshettyacademy.com/AutomationPractice/

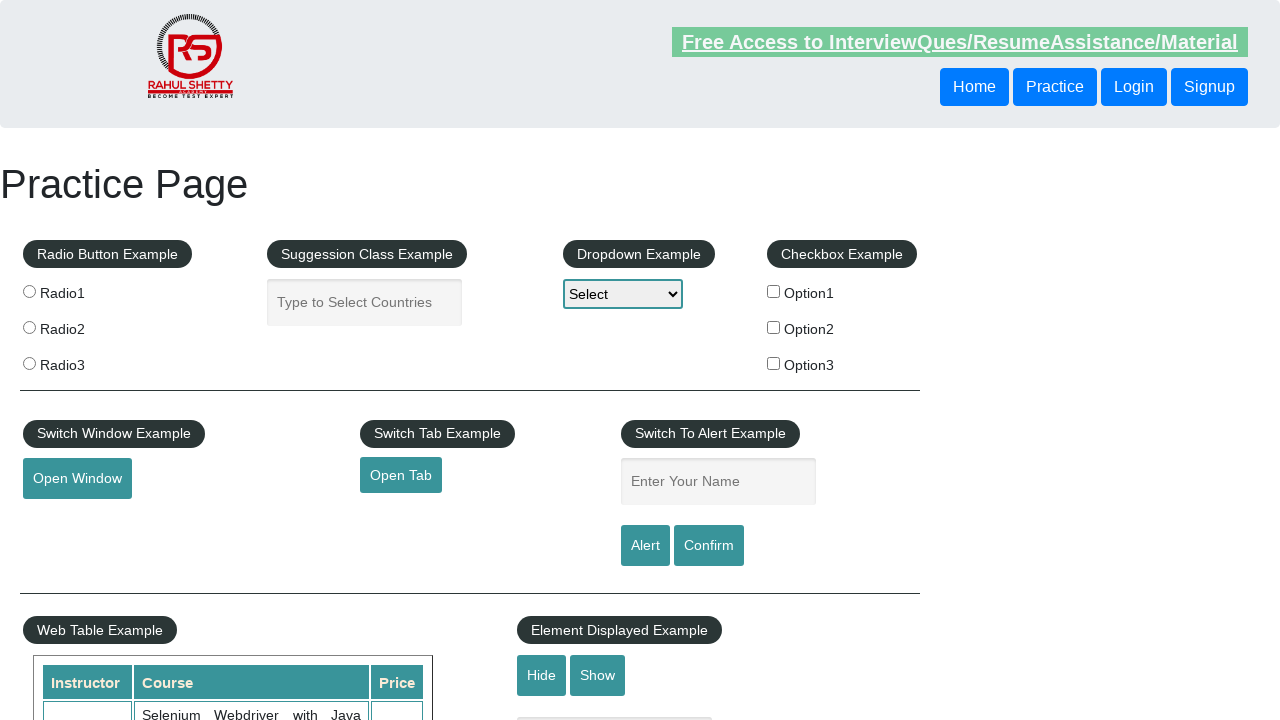

Scrolled down 500 pixels on the page
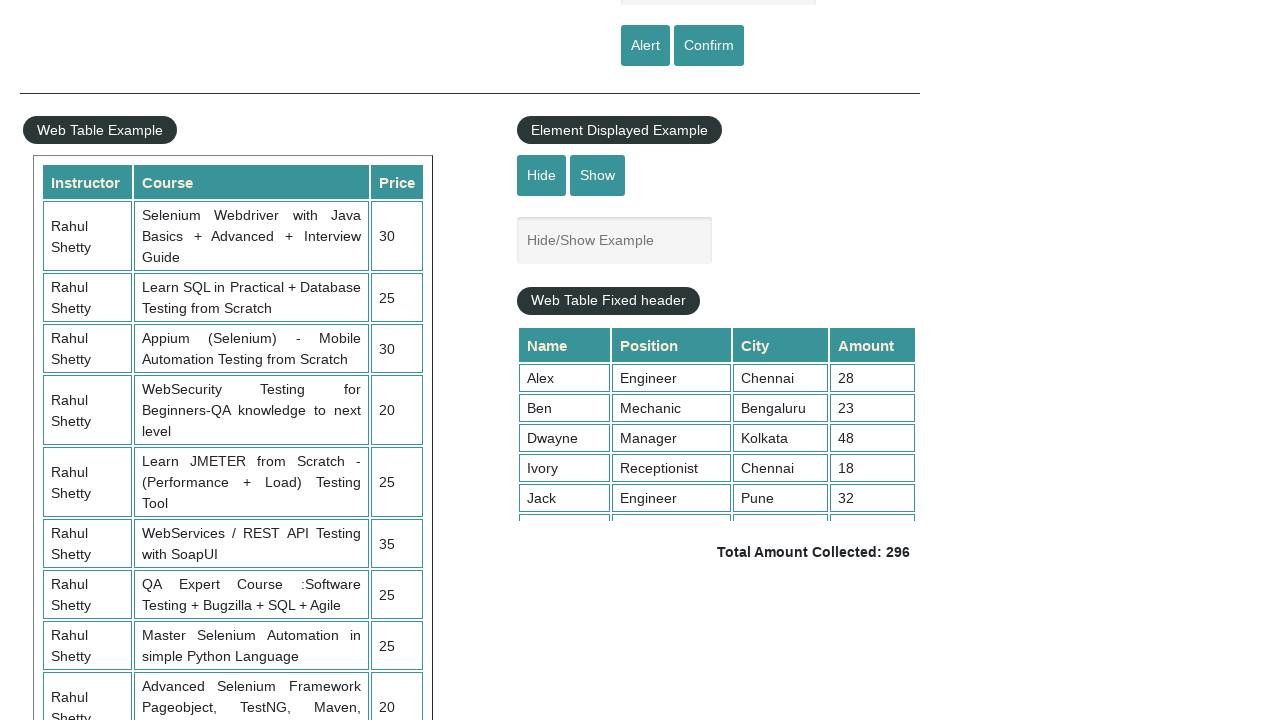

Waited 1 second for scroll animation to complete
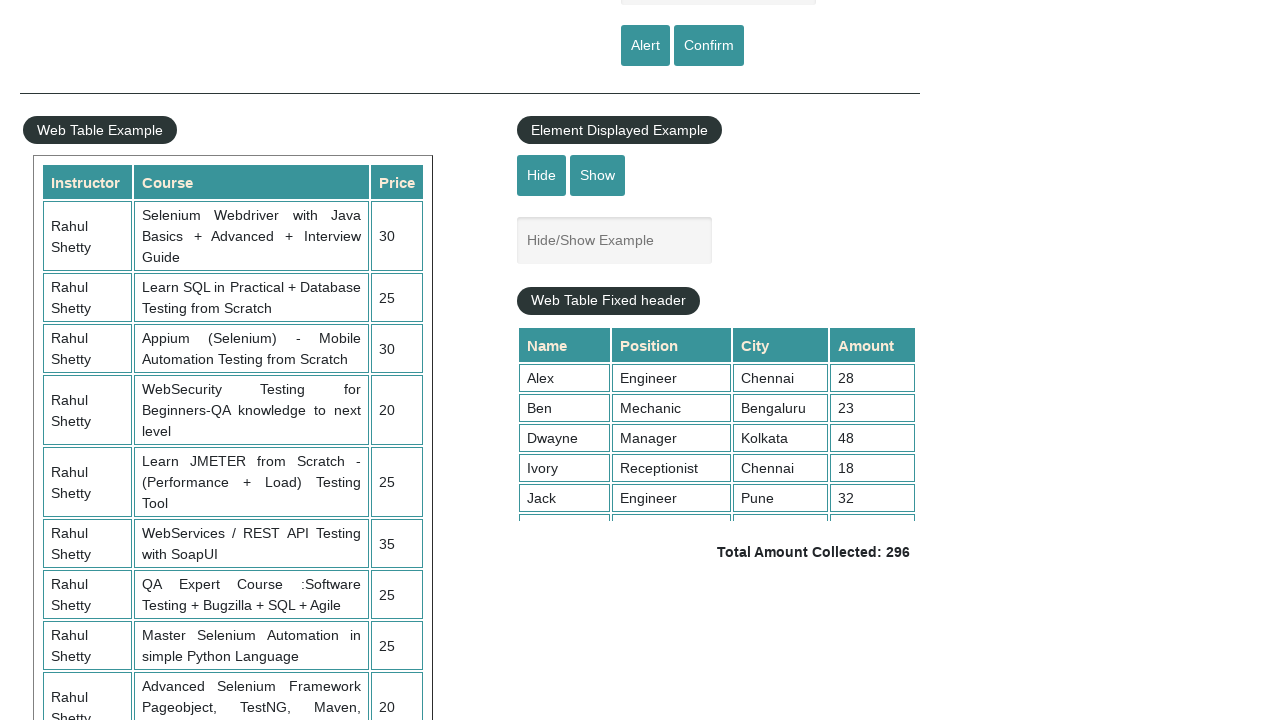

Scrolled to the bottom of the page
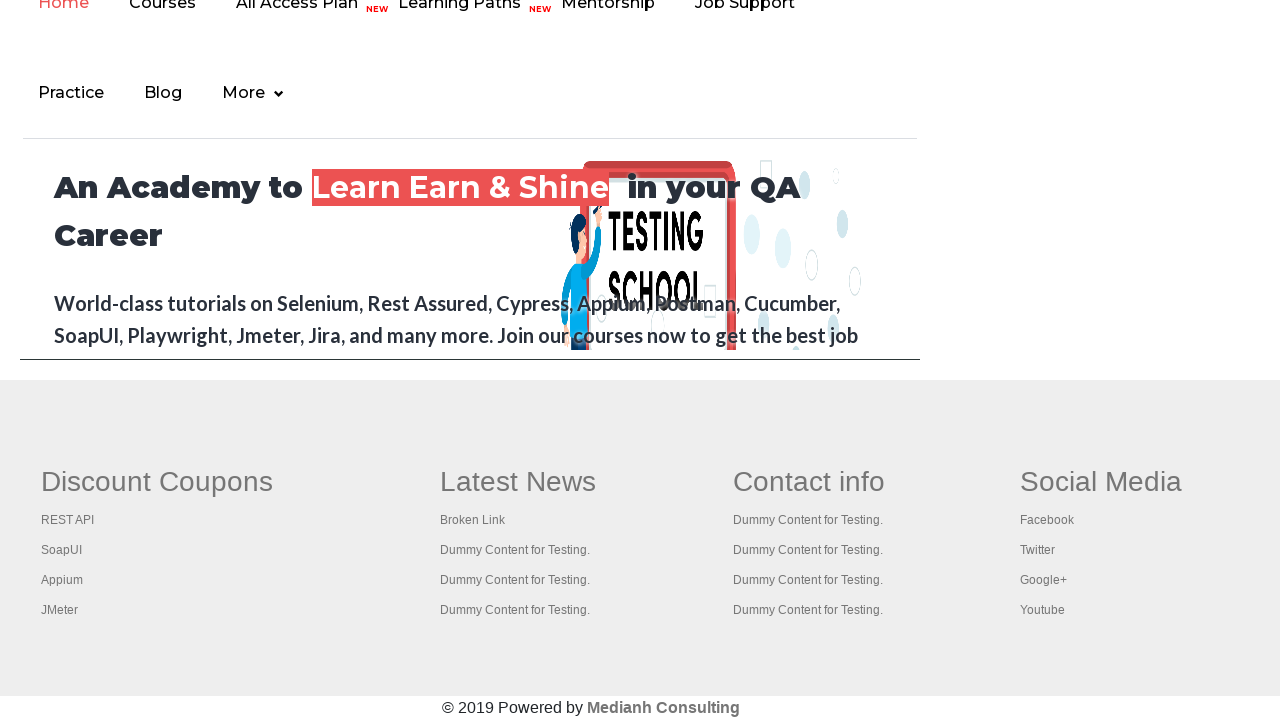

Captured final screenshot of page at bottom position
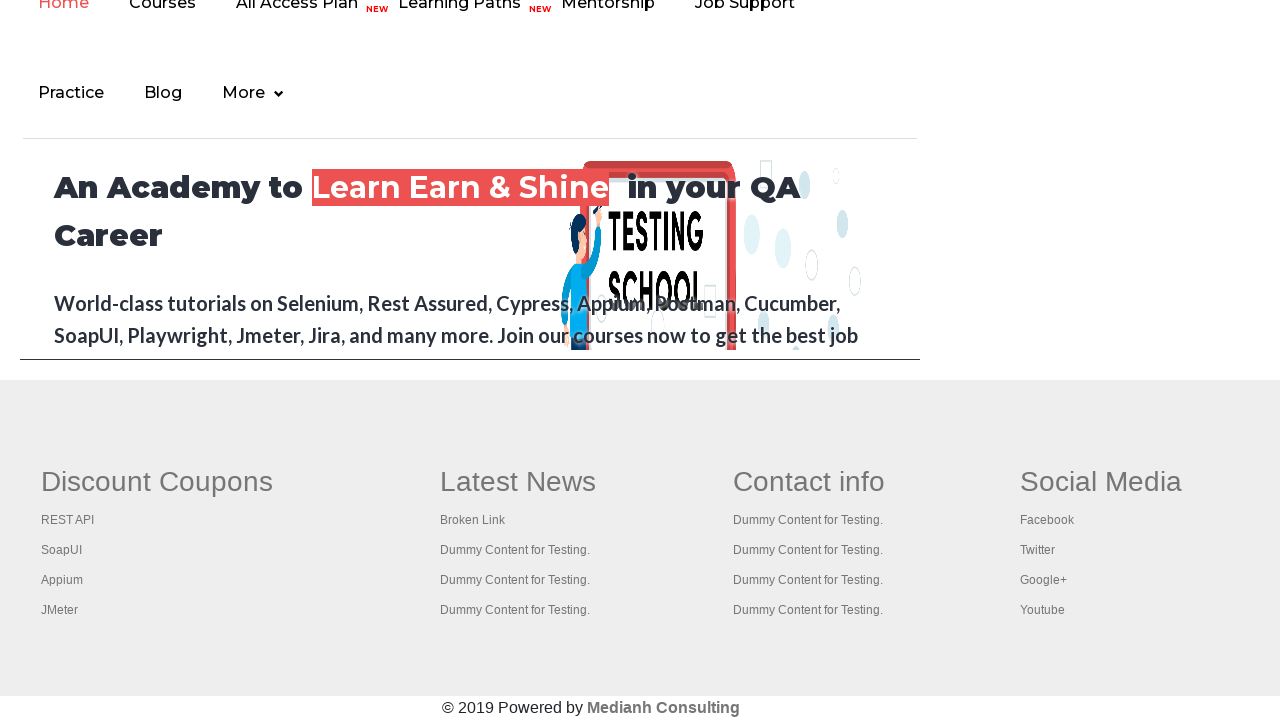

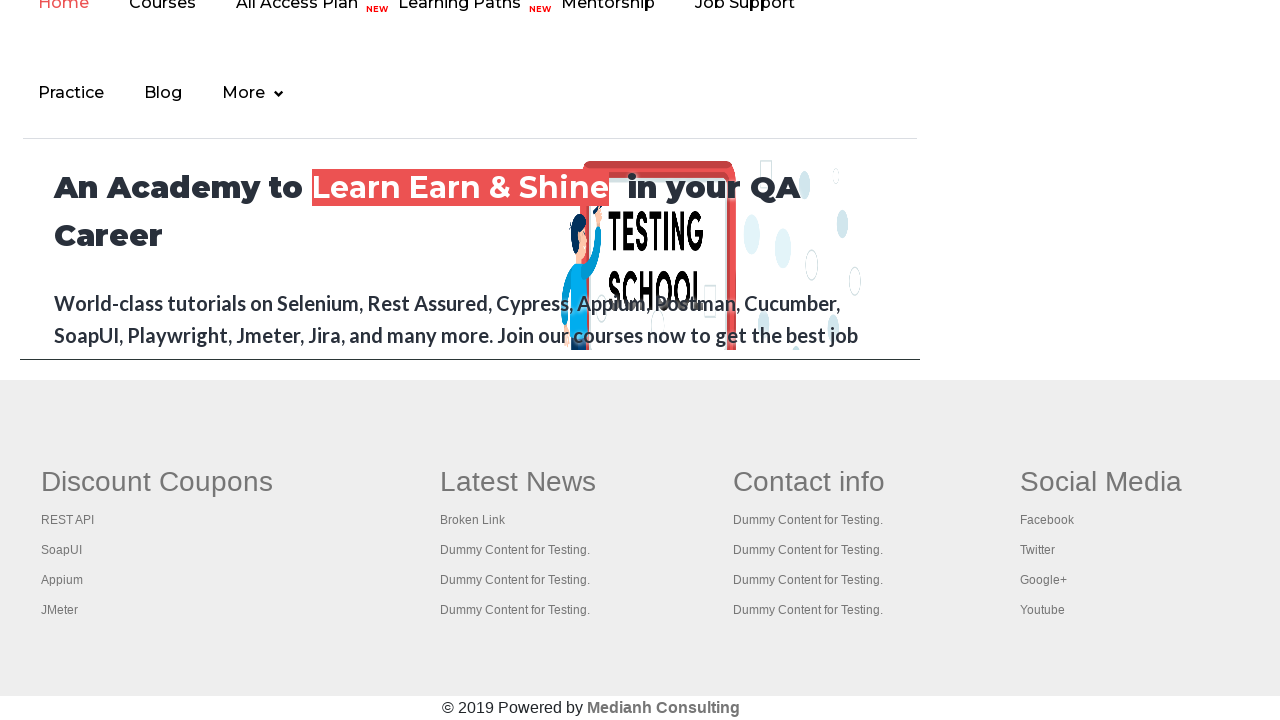